Searches for one-way flights on American Airlines website by selecting departure and destination airports, number of passengers, and departure date

Starting URL: http://aa.com

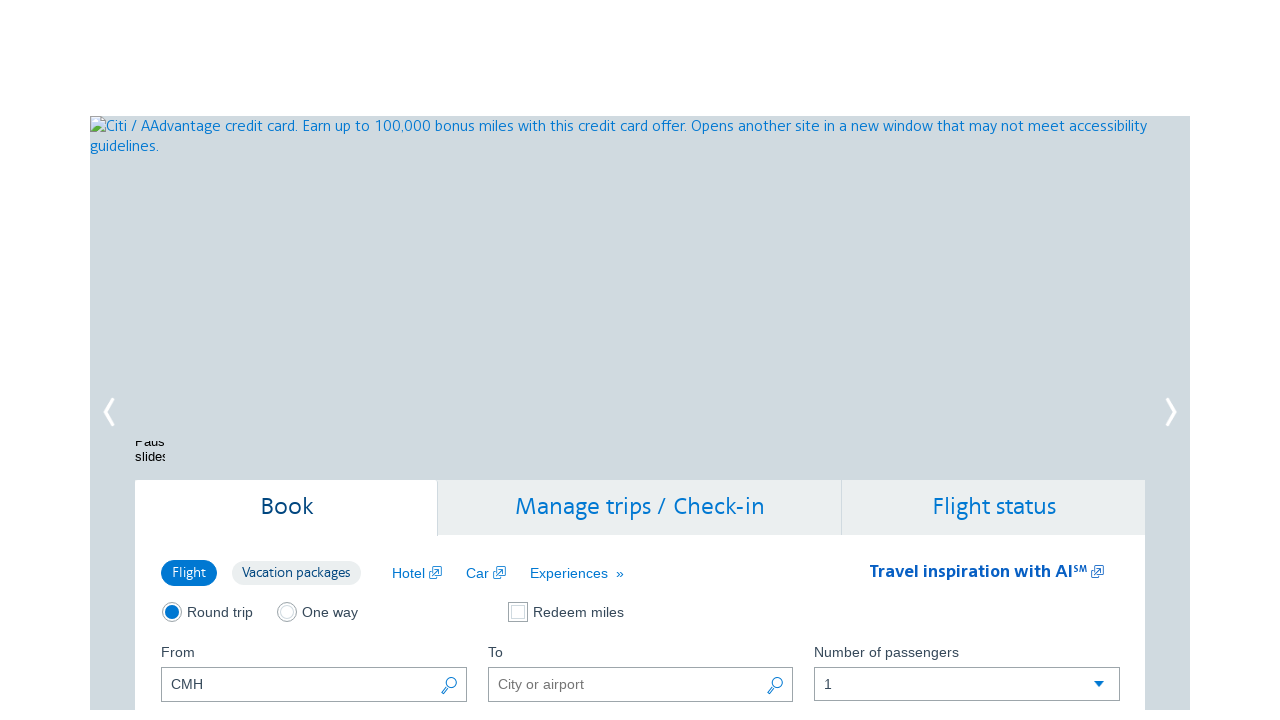

Selected One-Way Trip option at (287, 612) on xpath=//*[@id='bookingCheckboxContainer']/div[1]/div[2]/label/span[1]
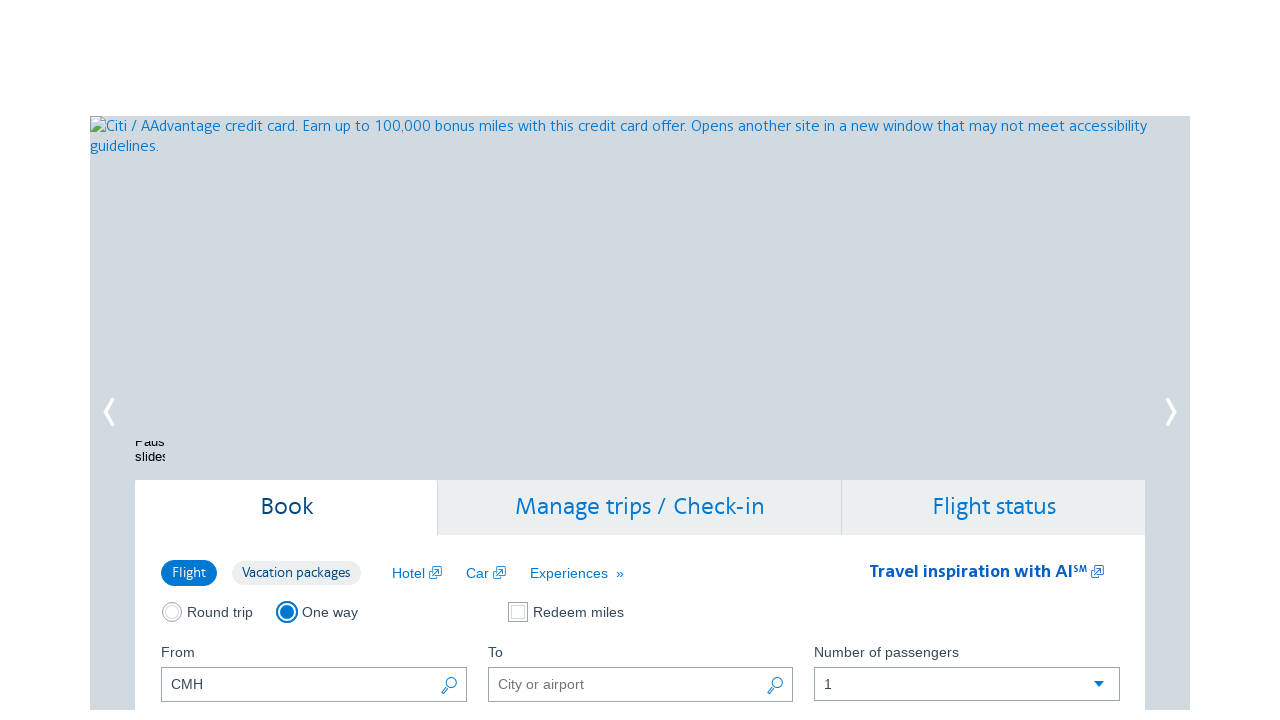

Clicked departure airport selector at (449, 687) on xpath=//*[@id='reservationFlightSearchForm']/div[3]/div[1]/div/a/span[1]
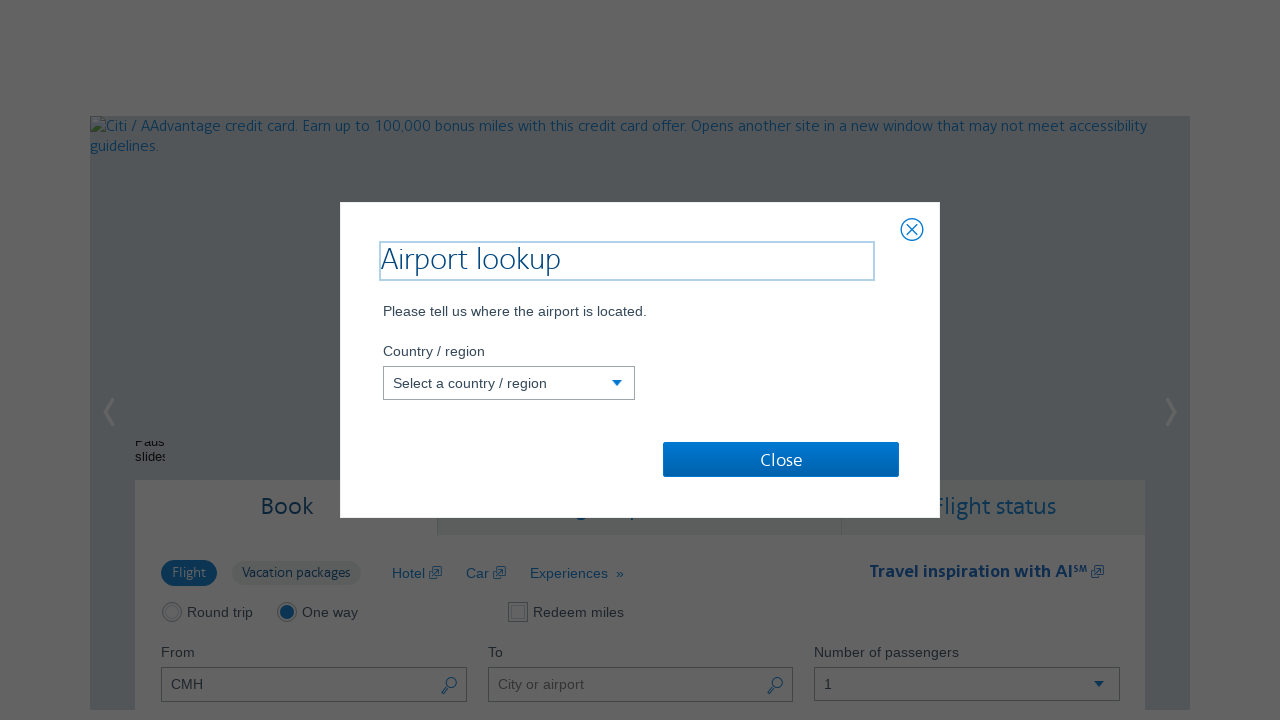

Selected United States as departure country on //*[@id='countryCode']
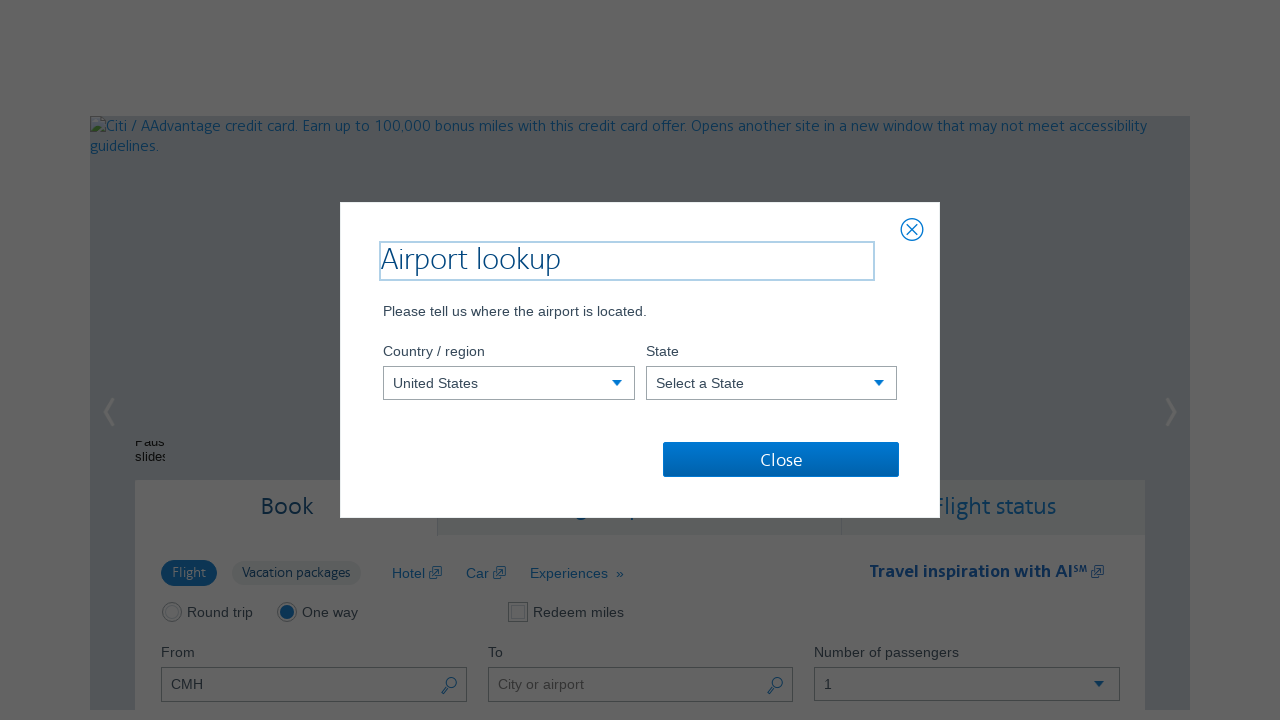

Selected Missouri as departure state on //*[@id='stateCode']
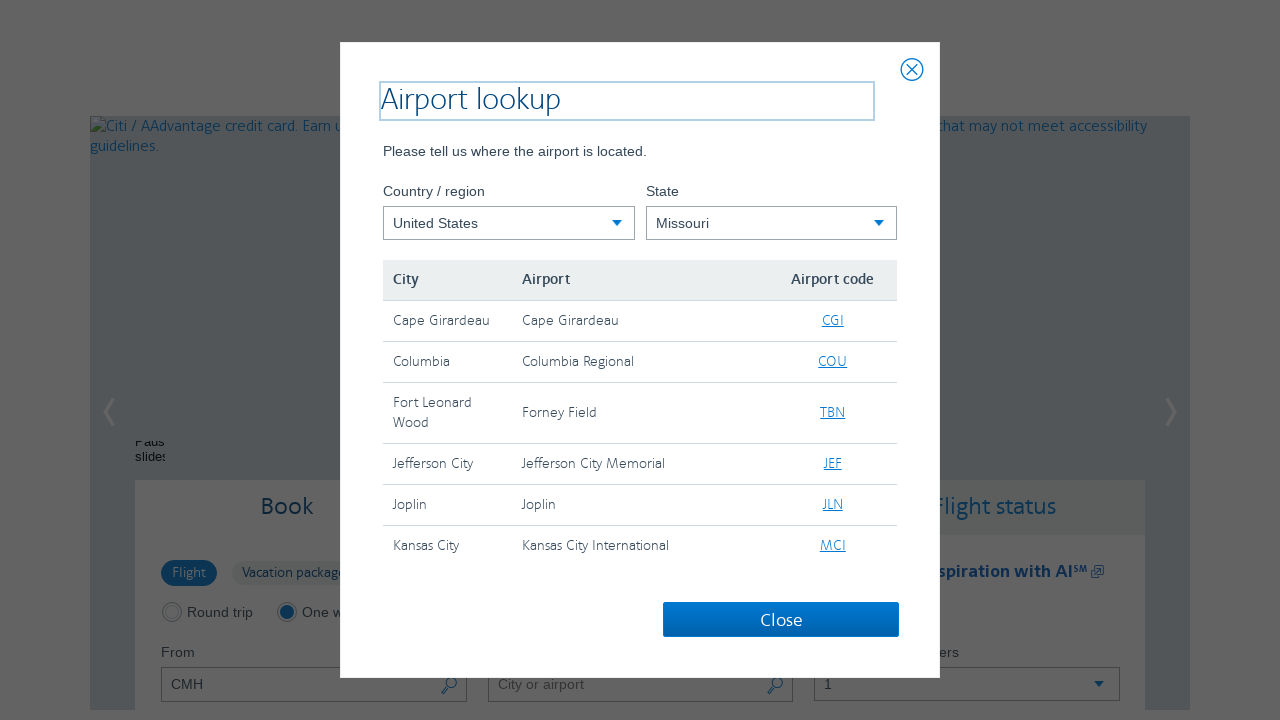

Selected Columbia Regional (COU) as departure airport at (833, 362) on xpath=//*[@id='airport_COU']/span[1]
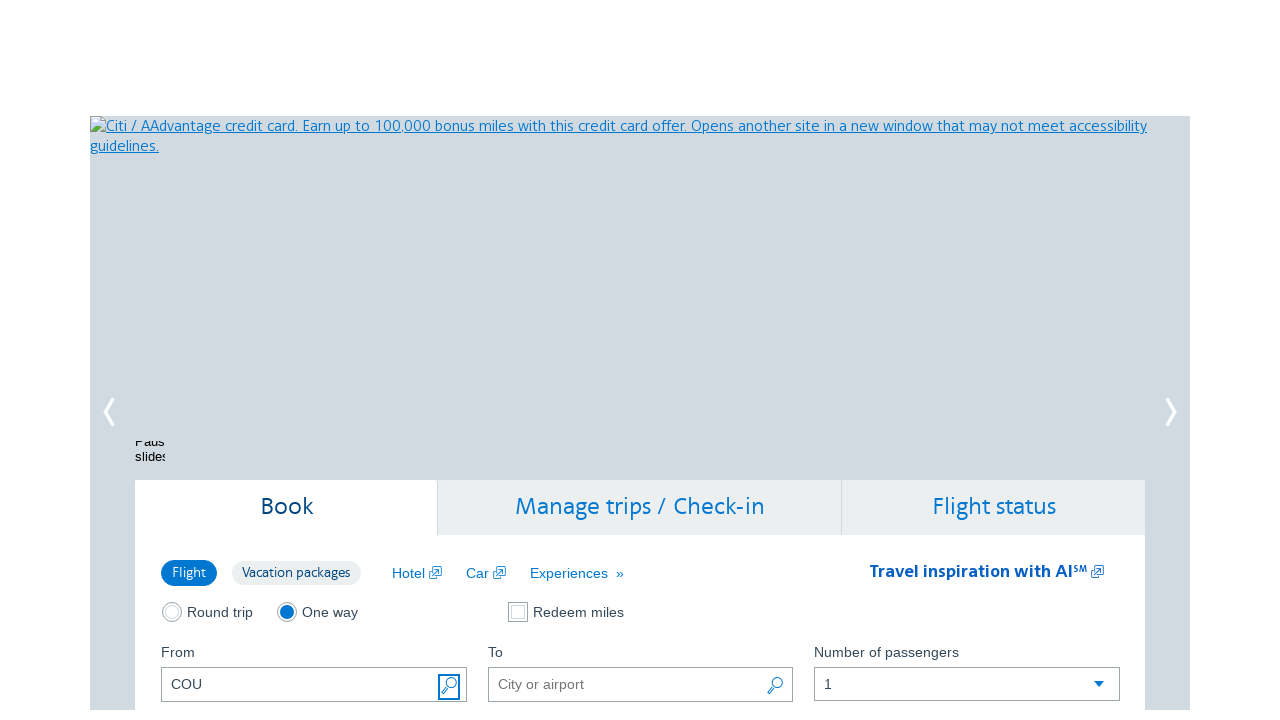

Clicked destination airport selector at (775, 687) on xpath=//*[@id='reservationFlightSearchForm']/div[3]/div[2]/div/a/span[1]
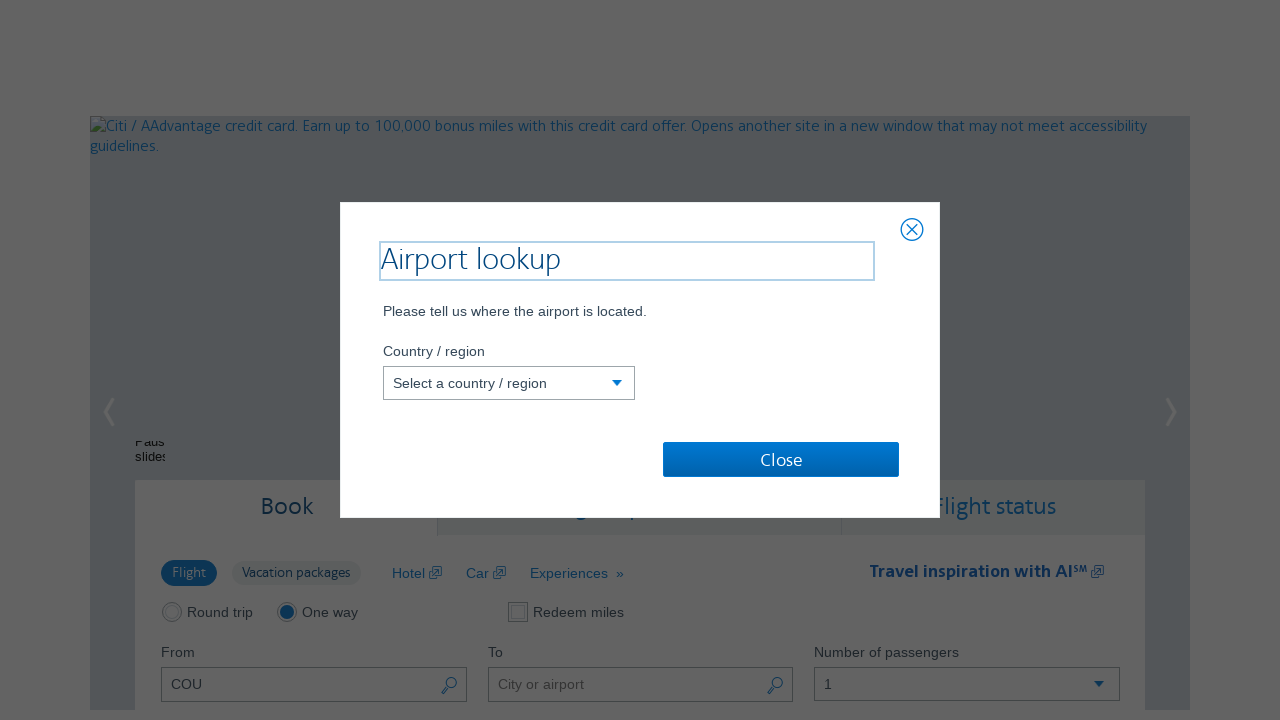

Selected United States as destination country on //*[@id='countryCode']
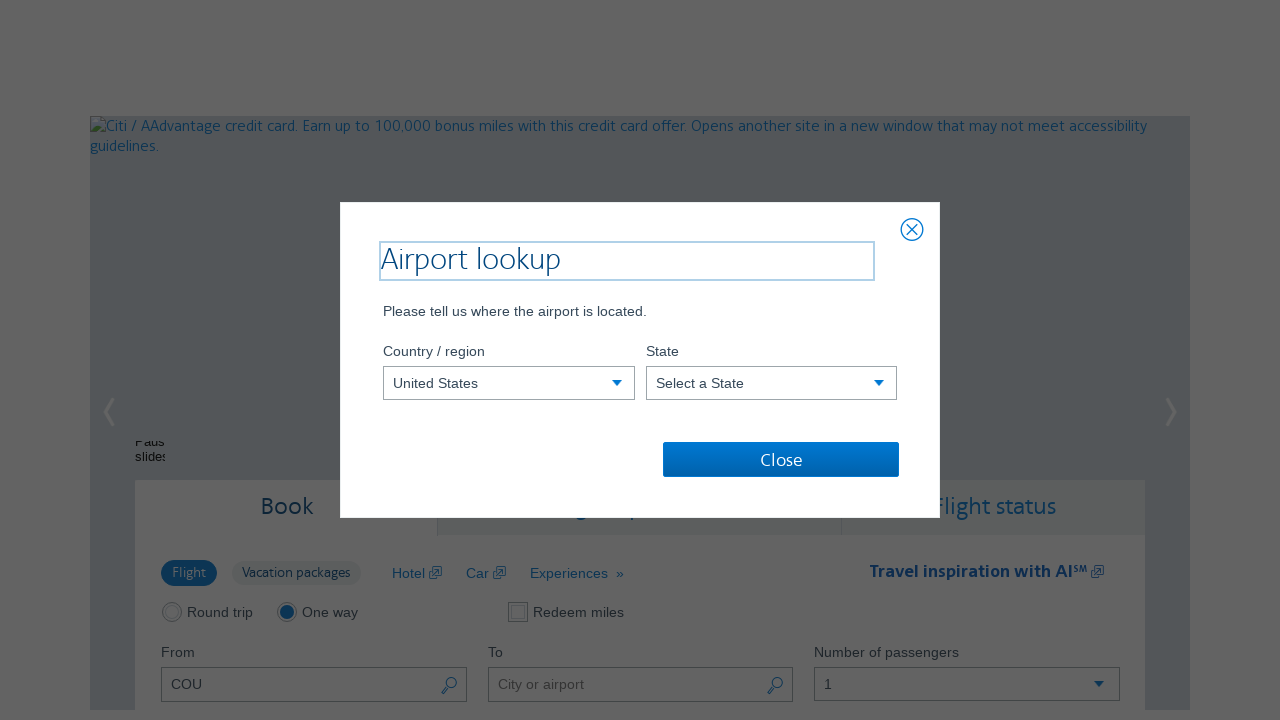

Selected California as destination state on //*[@id='stateCode']
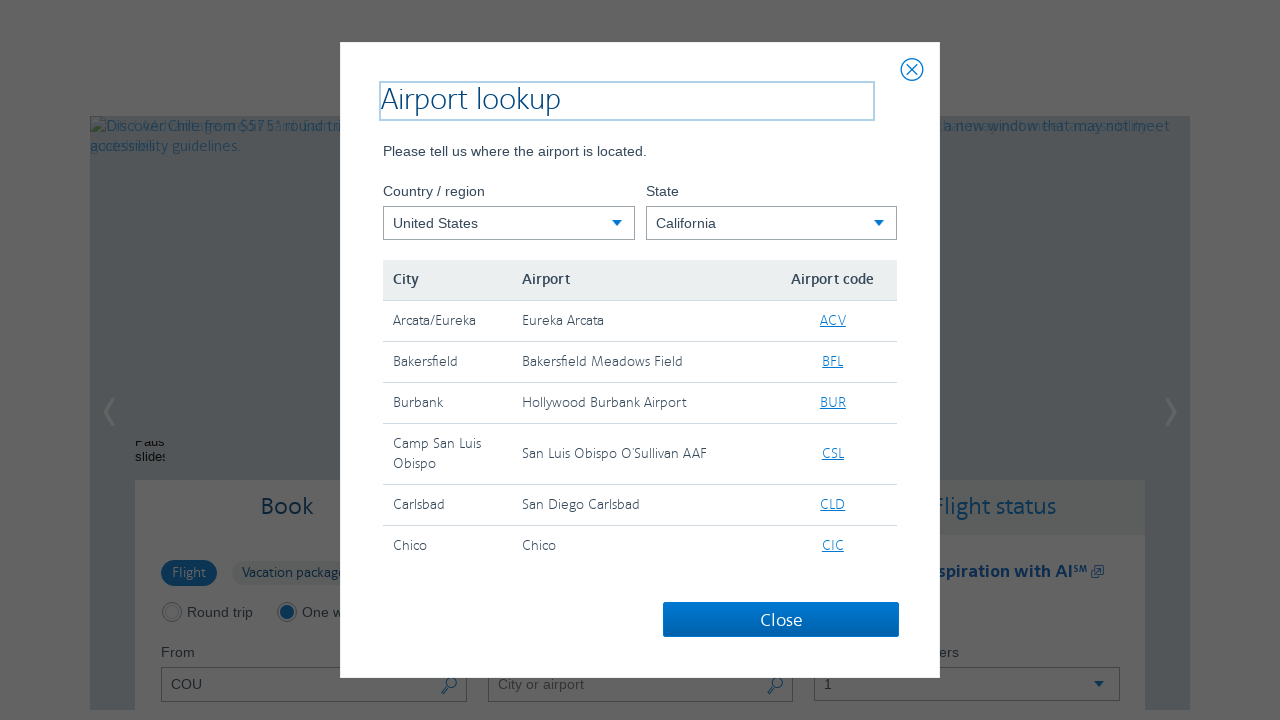

Selected San Diego International (SAN) as destination airport at (833, 351) on xpath=//*[@id='airport_SAN']/span[1]
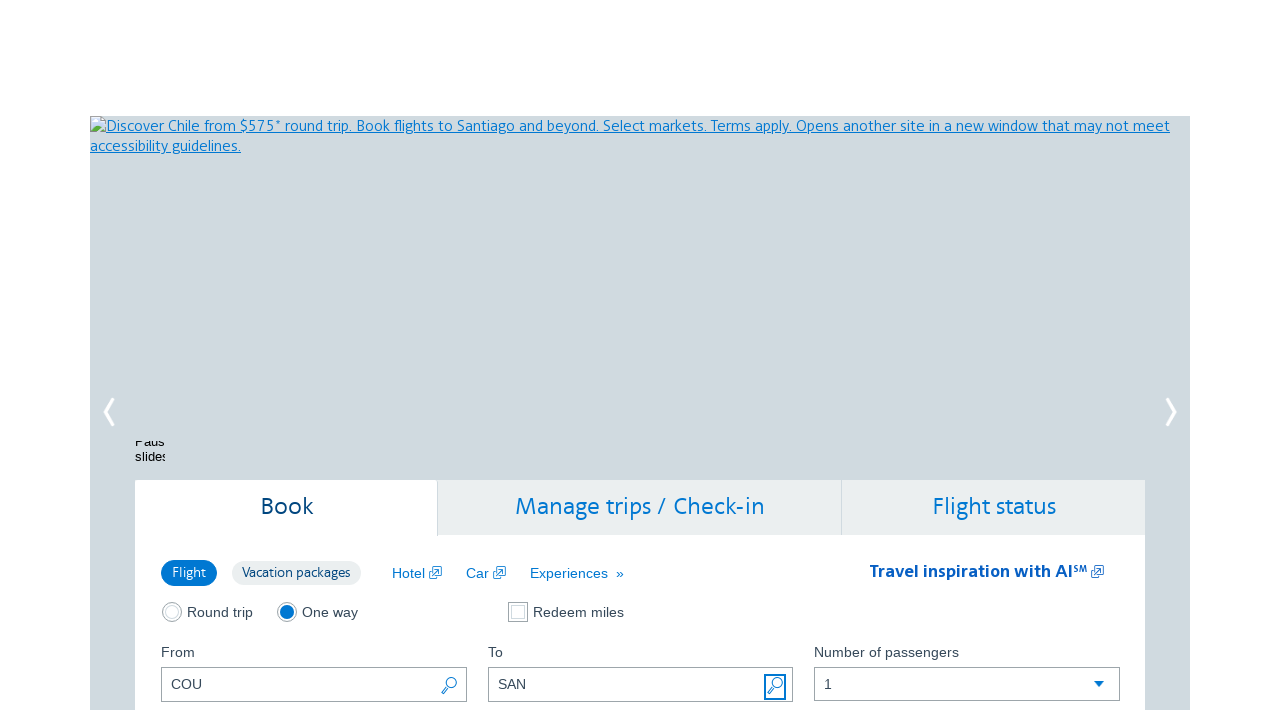

Selected 2 passengers on //*[@id='flightSearchForm.adultOrSeniorPassengerCount']
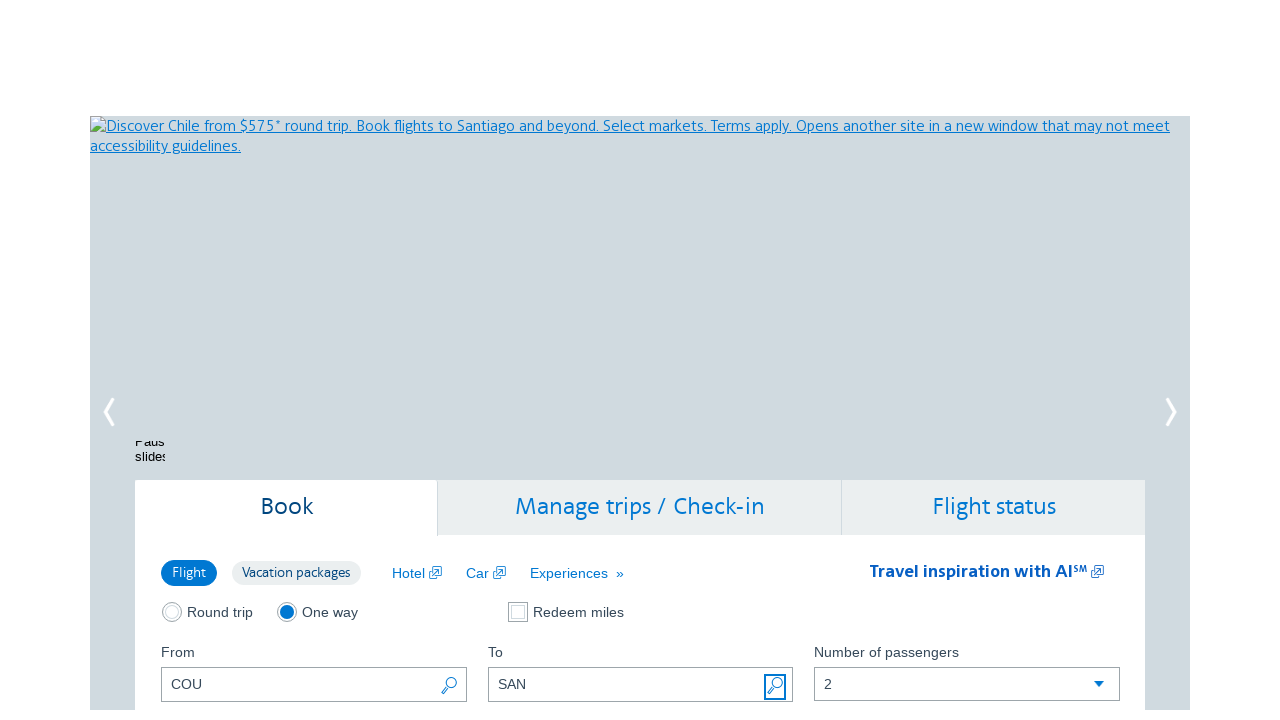

Entered departure date as 03/15/2024 on //*[@id='aa-leavingOn']
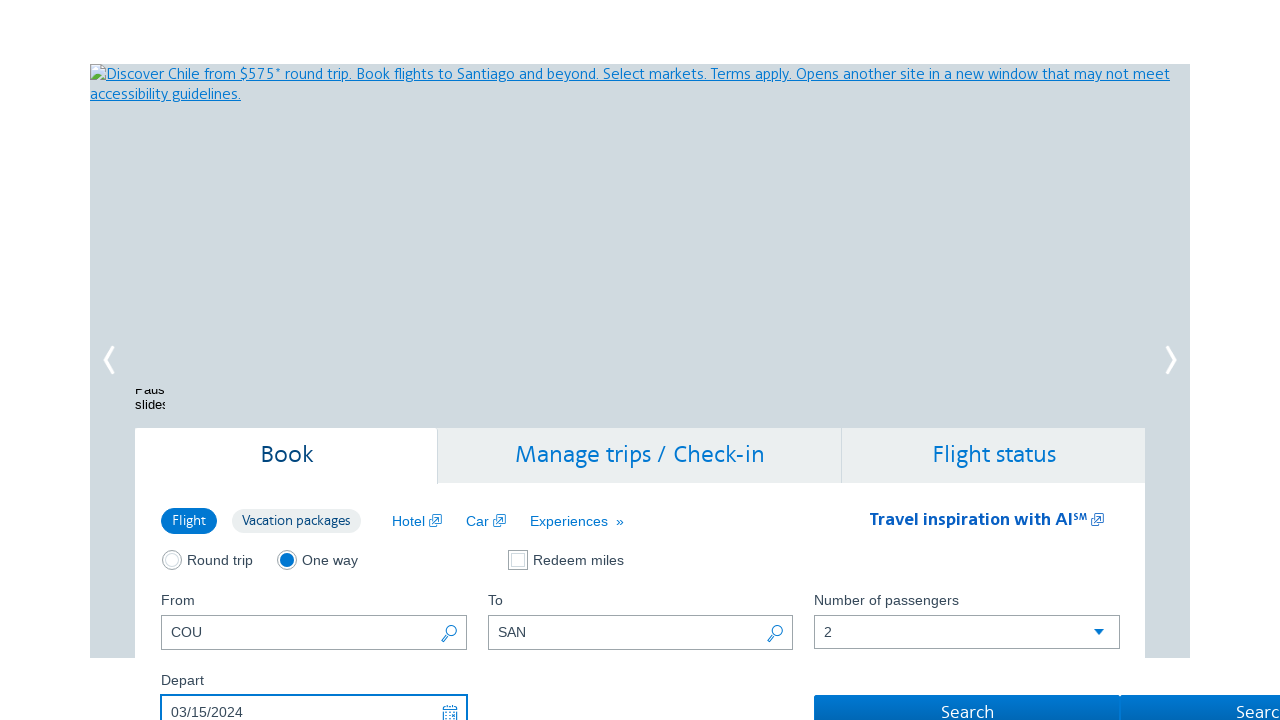

Clicked search button to find one-way flights from COU to SAN at (967, 703) on xpath=//*[@id='flightSearchForm.button.reSubmit']
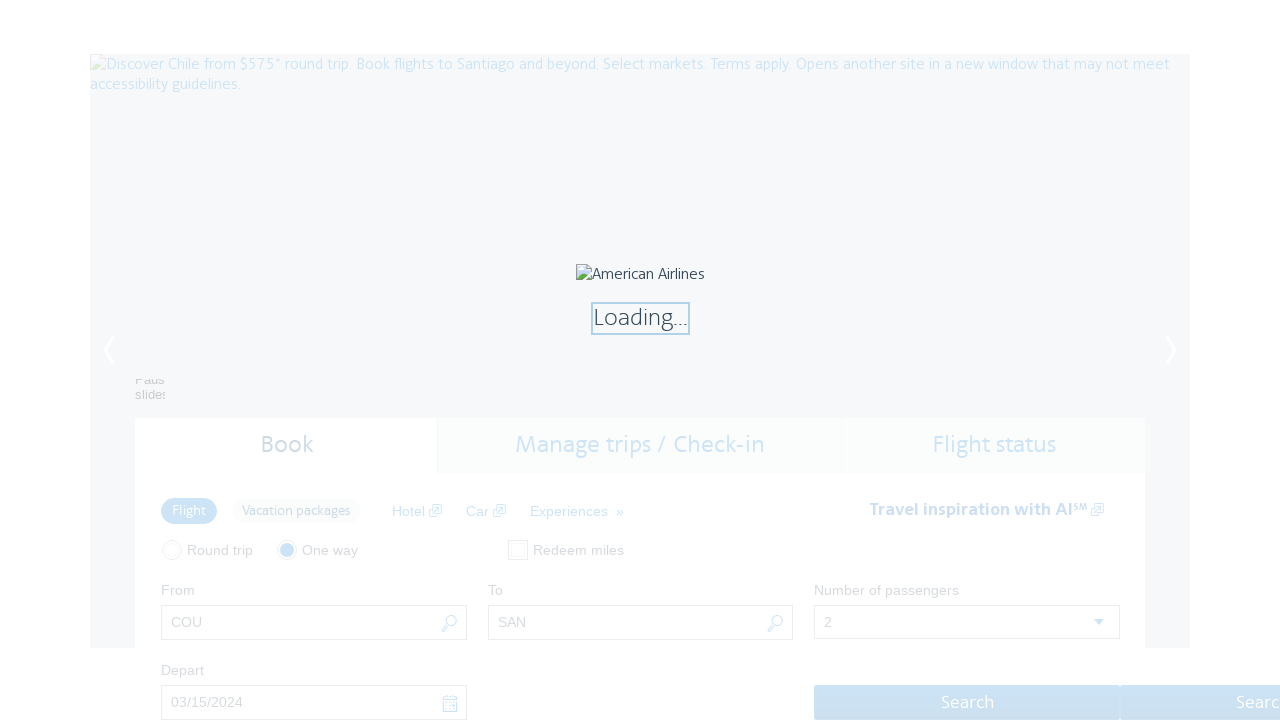

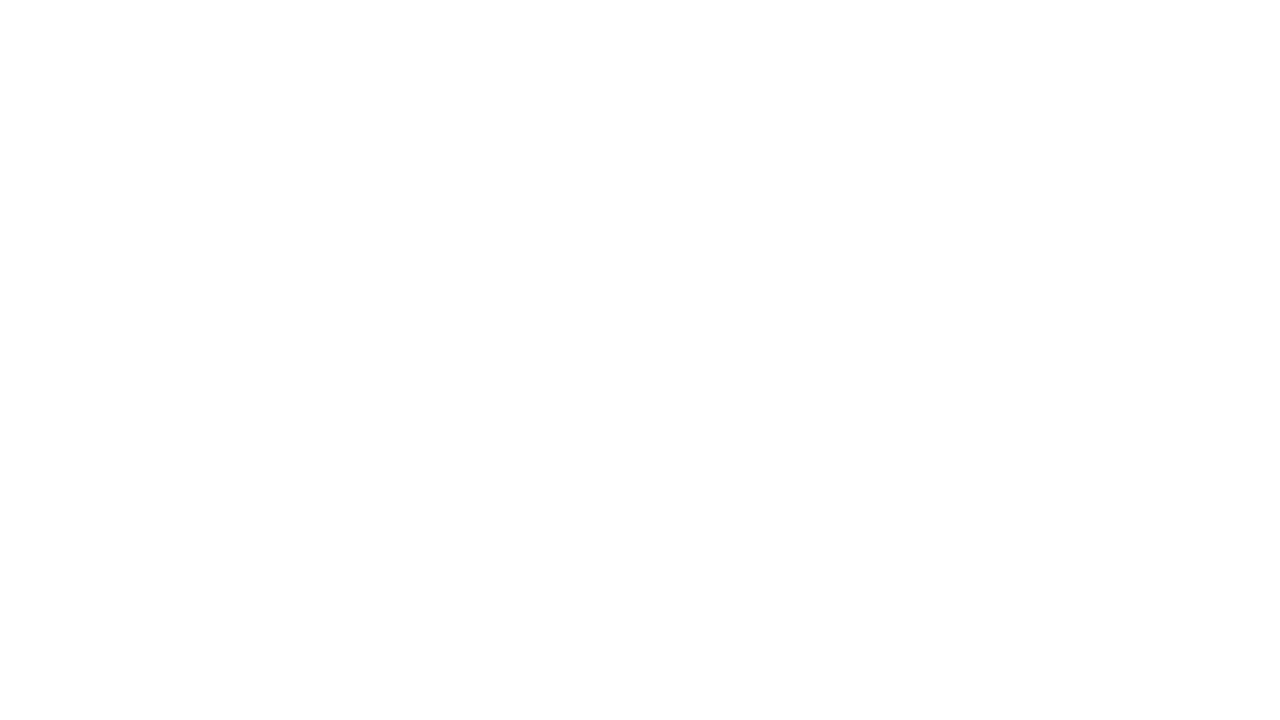